Tests dropdown selection functionality by selecting "Mango" from a fruits dropdown menu on a practice website

Starting URL: https://letcode.in/dropdowns

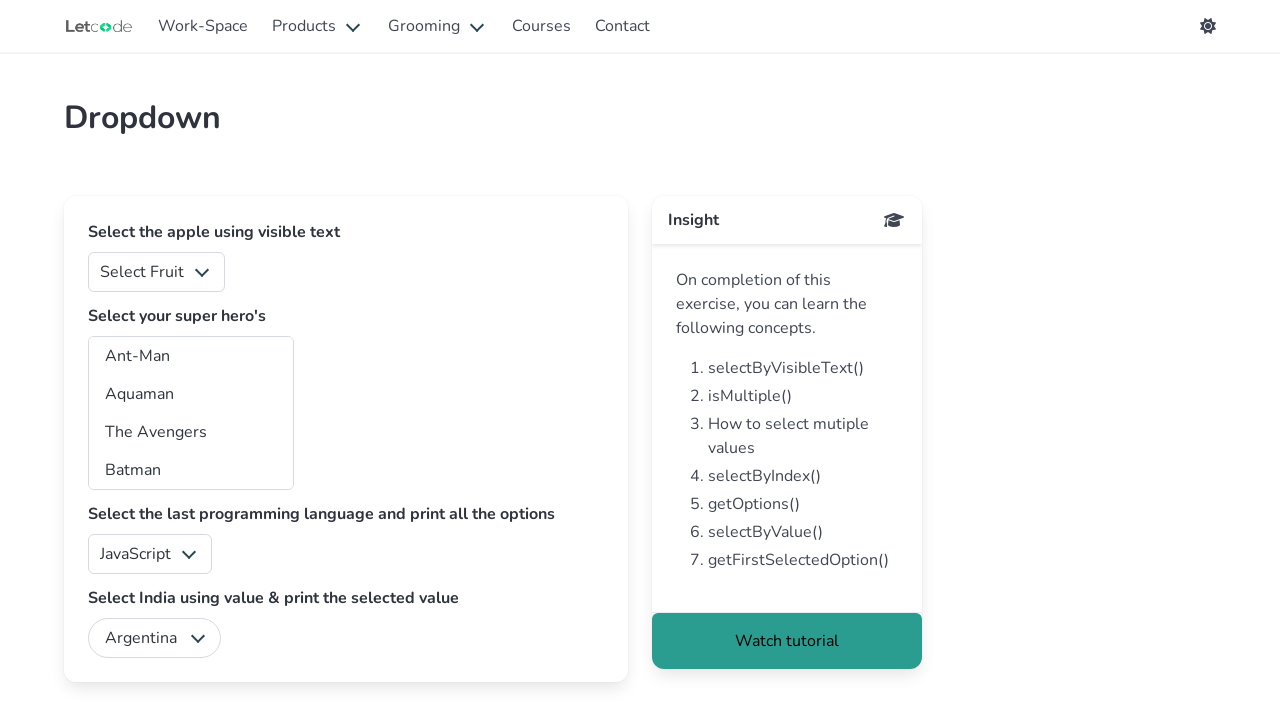

Navigated to dropdown practice website
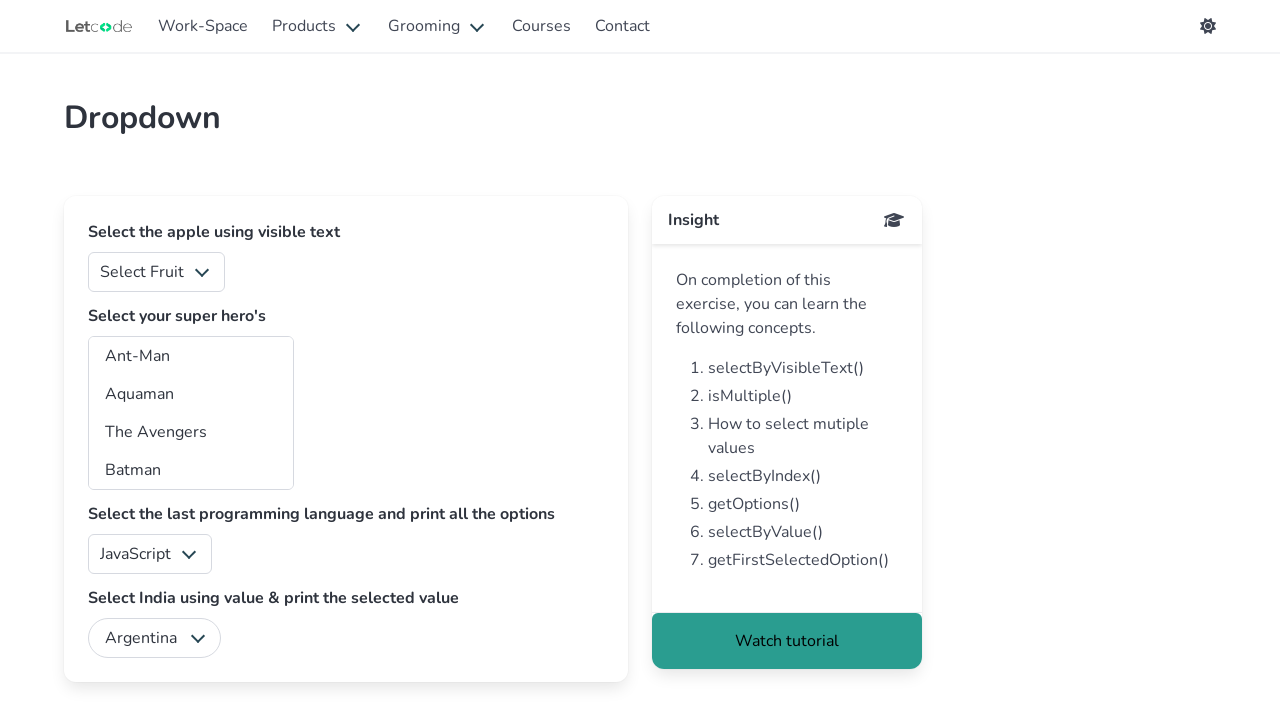

Selected 'Mango' from fruits dropdown on #fruits
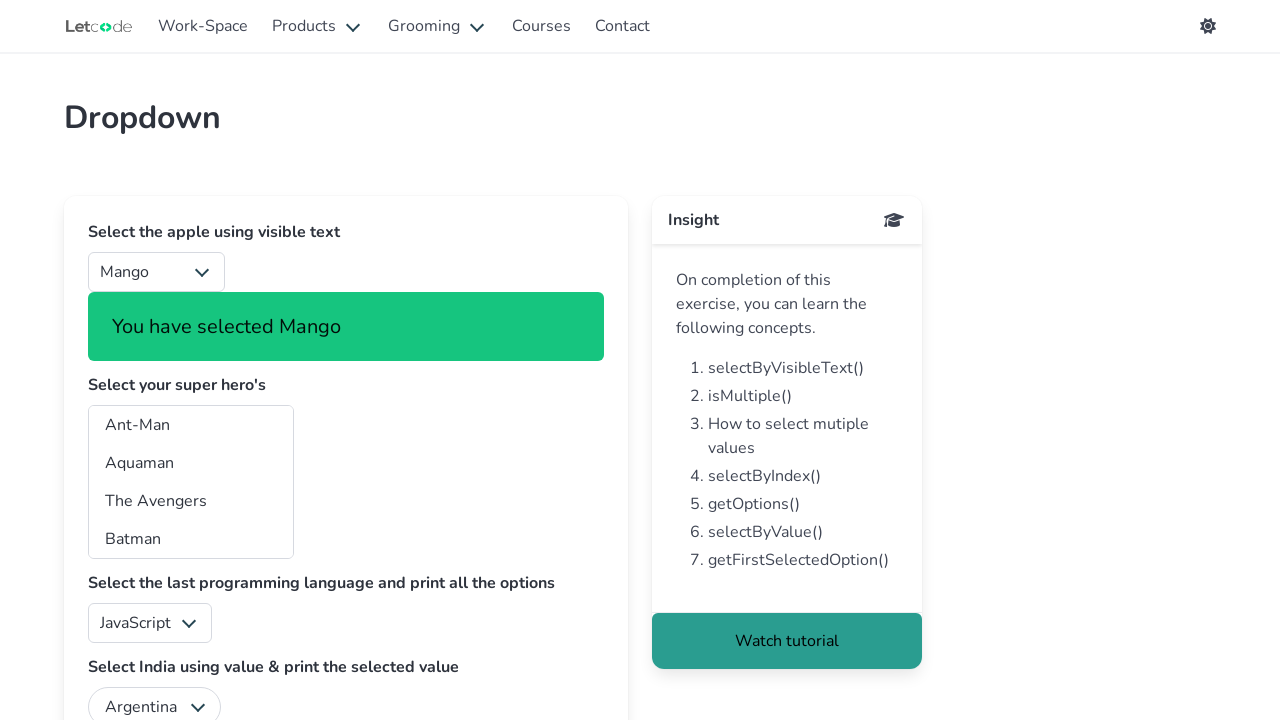

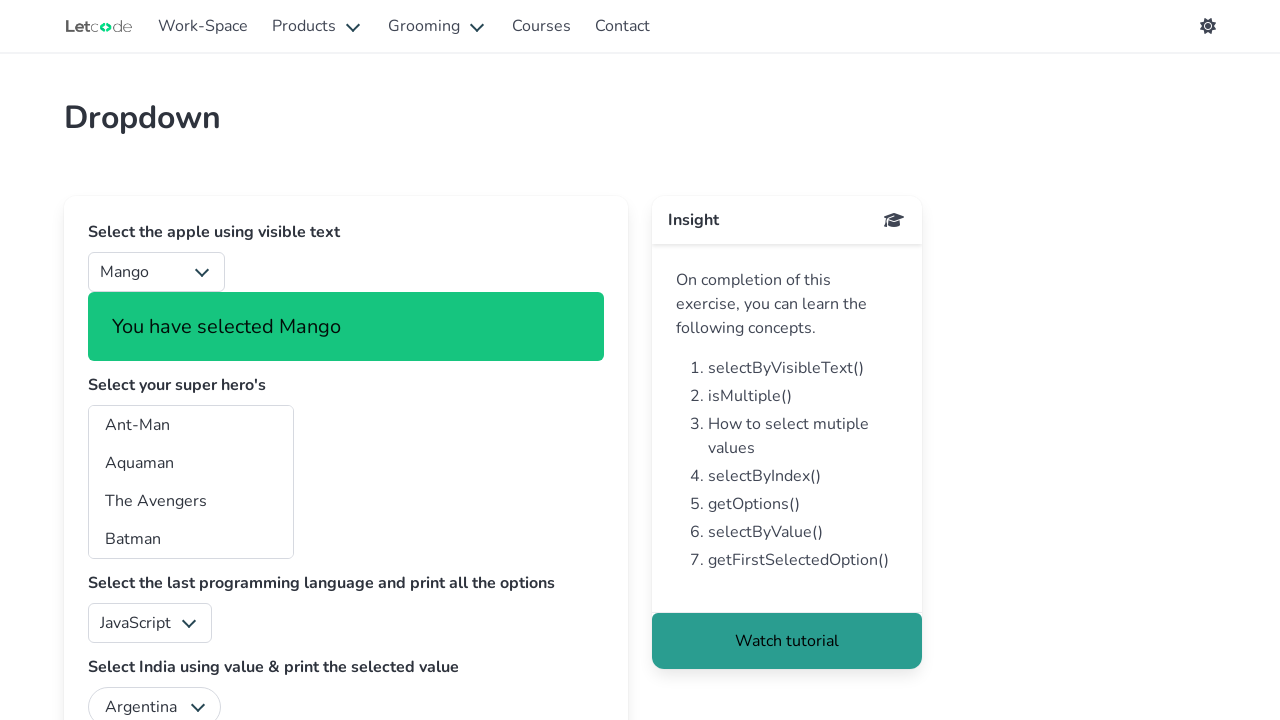